Navigates from the Elements main page to the Radio Button page using the side menu

Starting URL: https://demoqa.com/elements

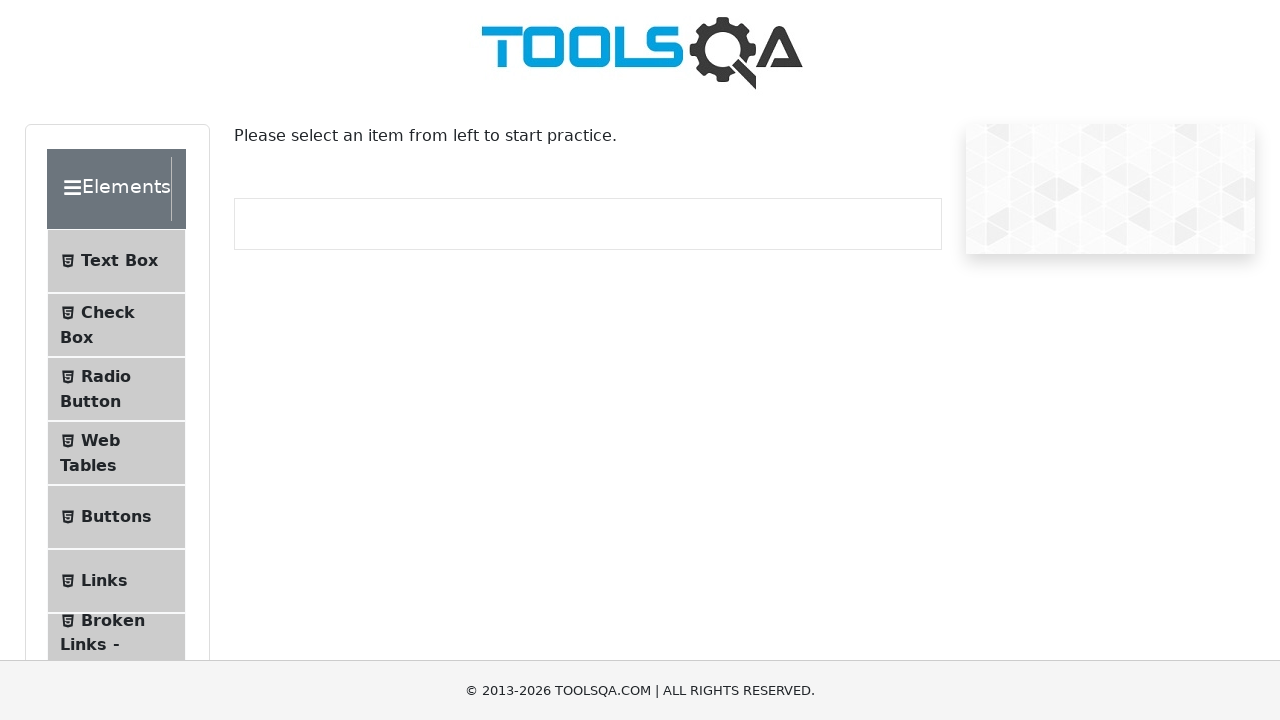

Clicked on Radio Button in the side menu at (106, 376) on text=Radio Button
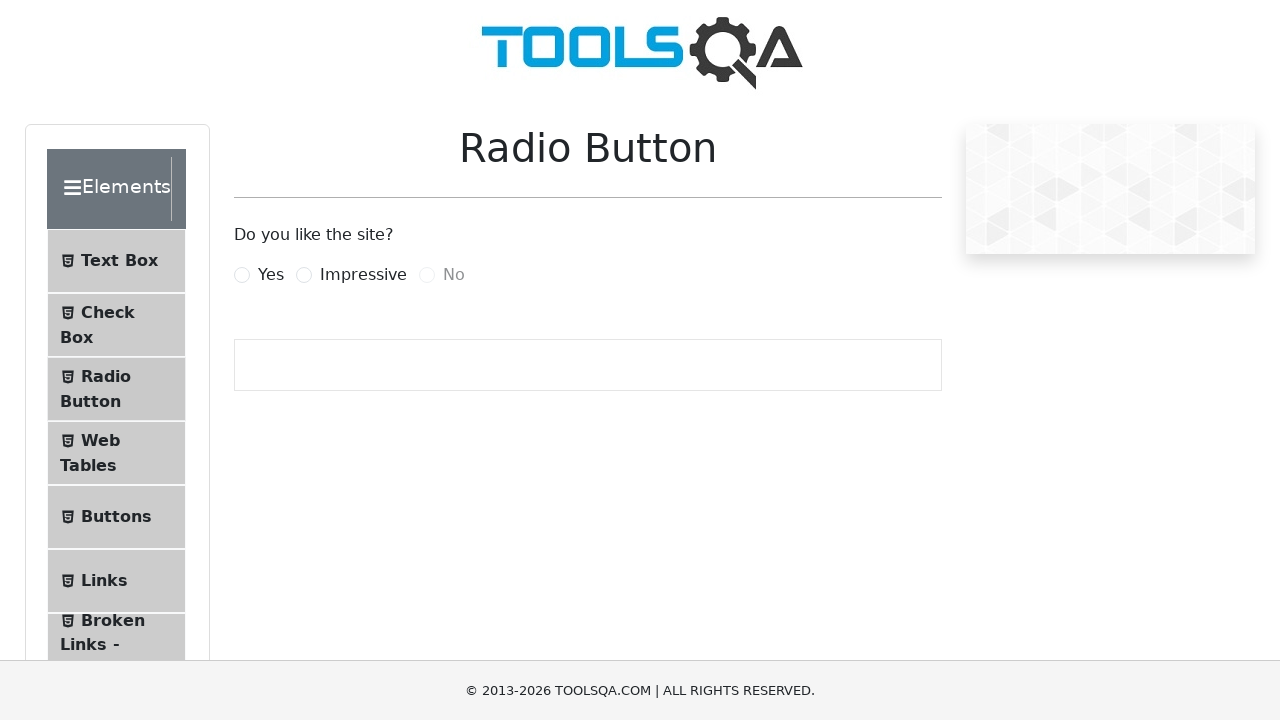

Verified Radio Button page loaded successfully
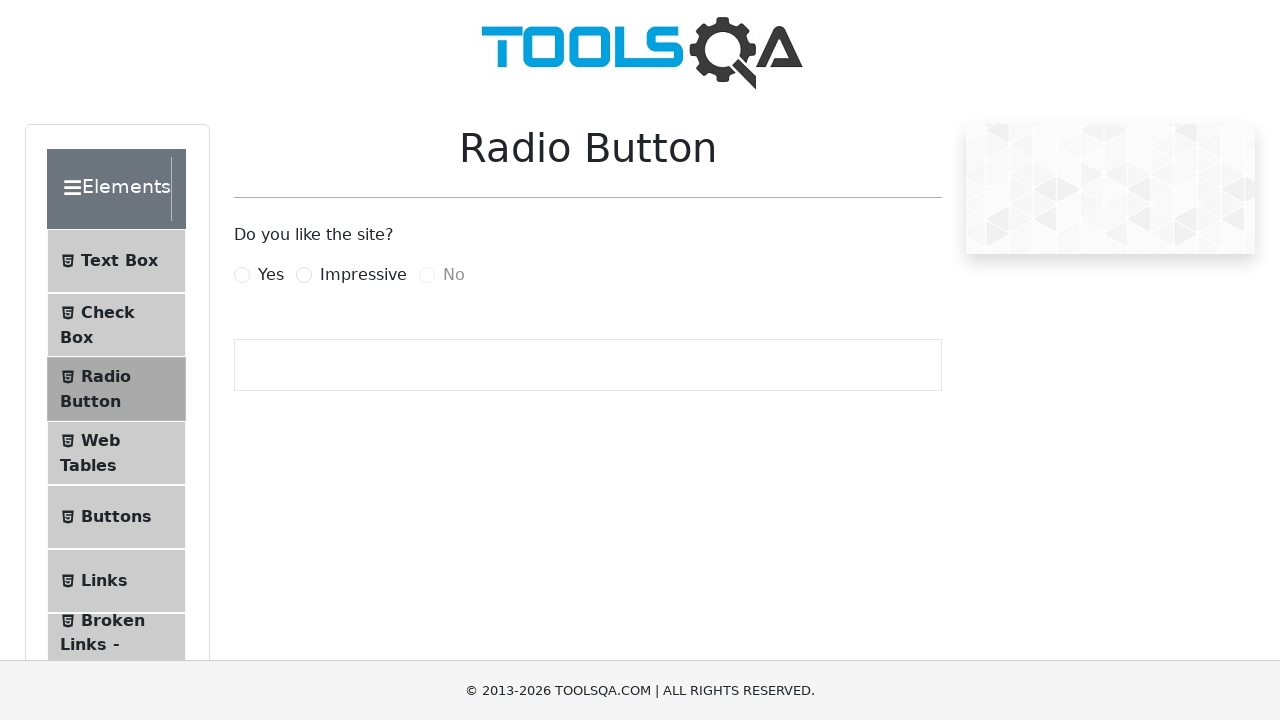

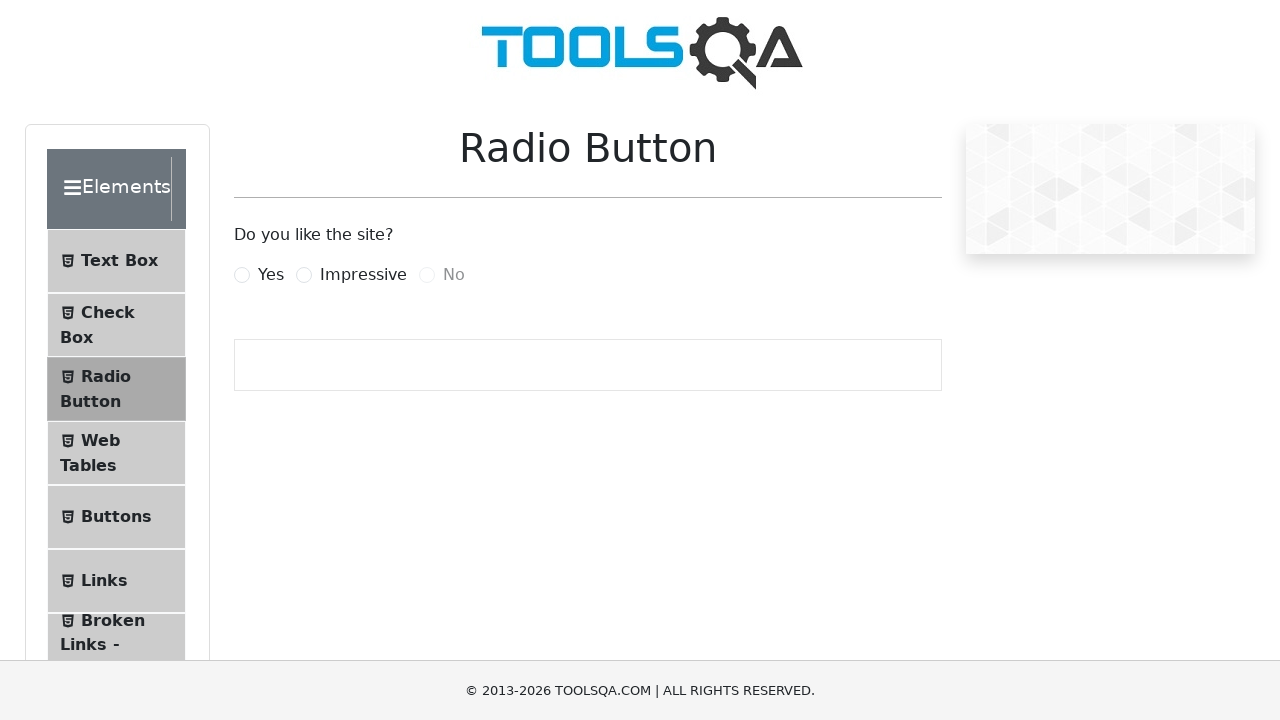